Tests prompt popup by clicking a button to trigger a prompt alert, entering text, and accepting it

Starting URL: https://demoqa.com/alerts

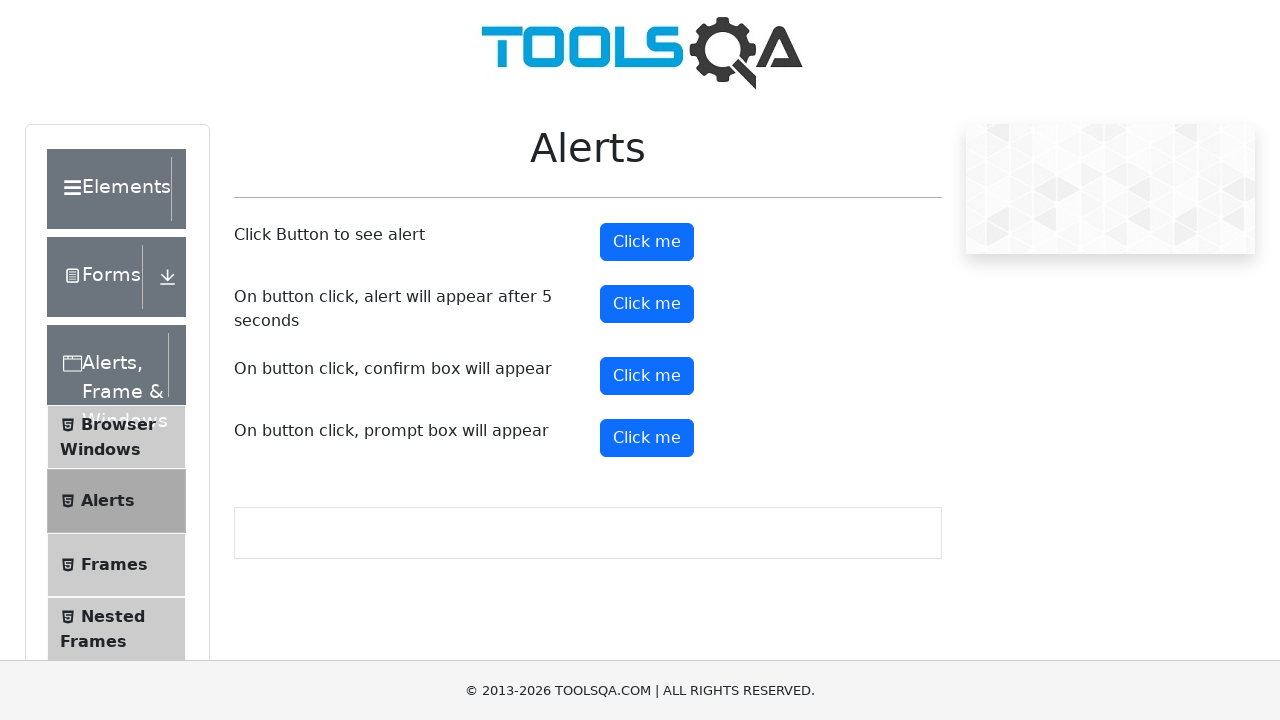

Set up dialog handler for prompt popup
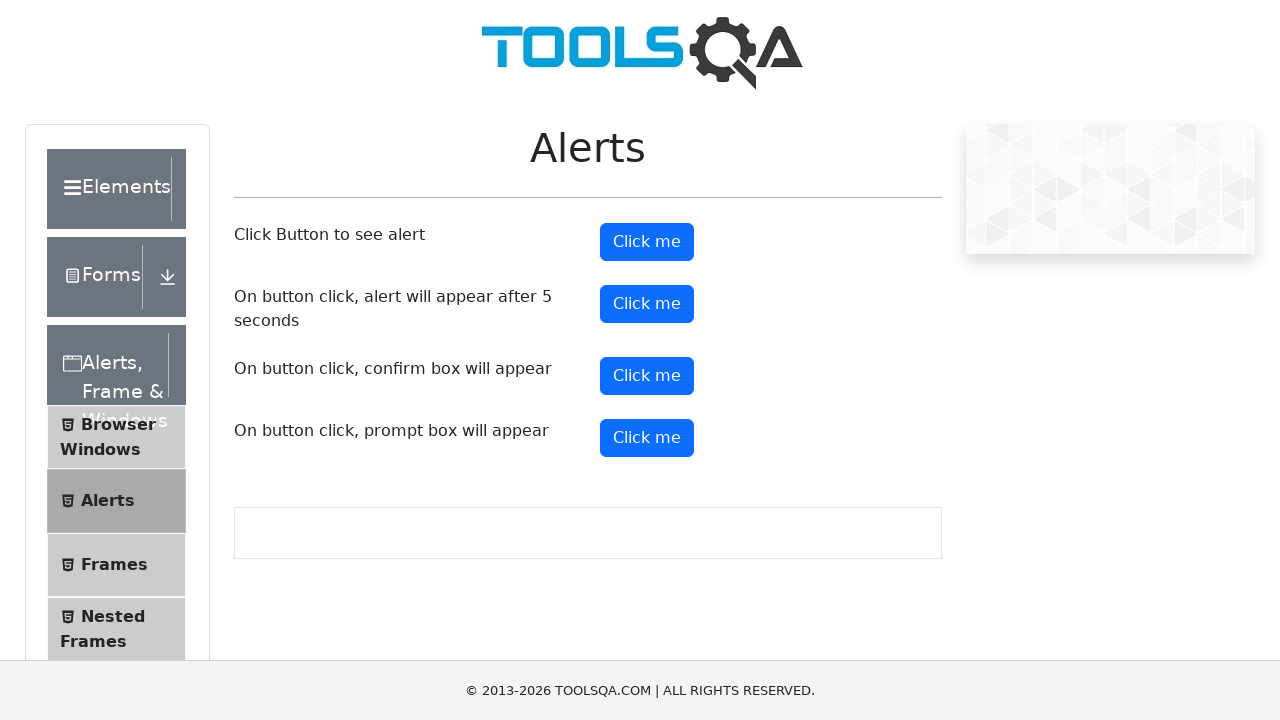

Clicked button to trigger prompt alert at (647, 304) on xpath=//button[@id='timerAlertButton']
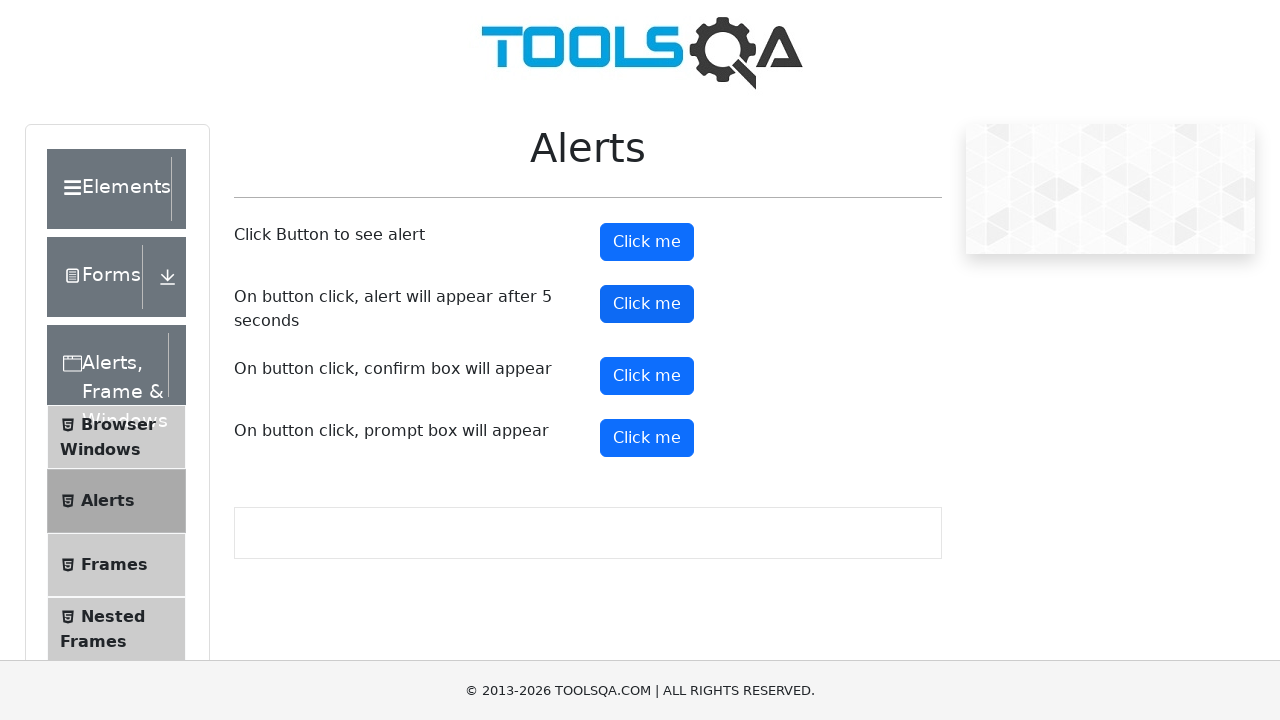

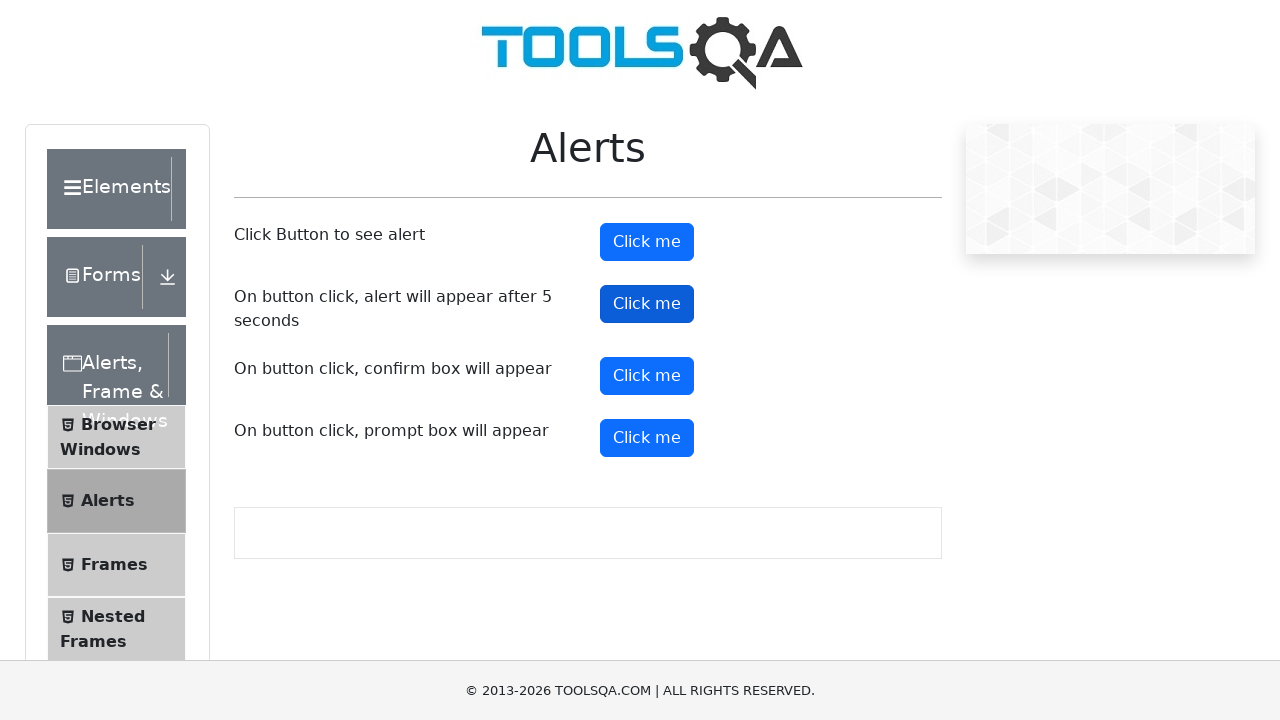